Navigates to Target Circle page and verifies that benefit cells are displayed on the page

Starting URL: https://www.target.com/l/target-circle/-/N-pzno9

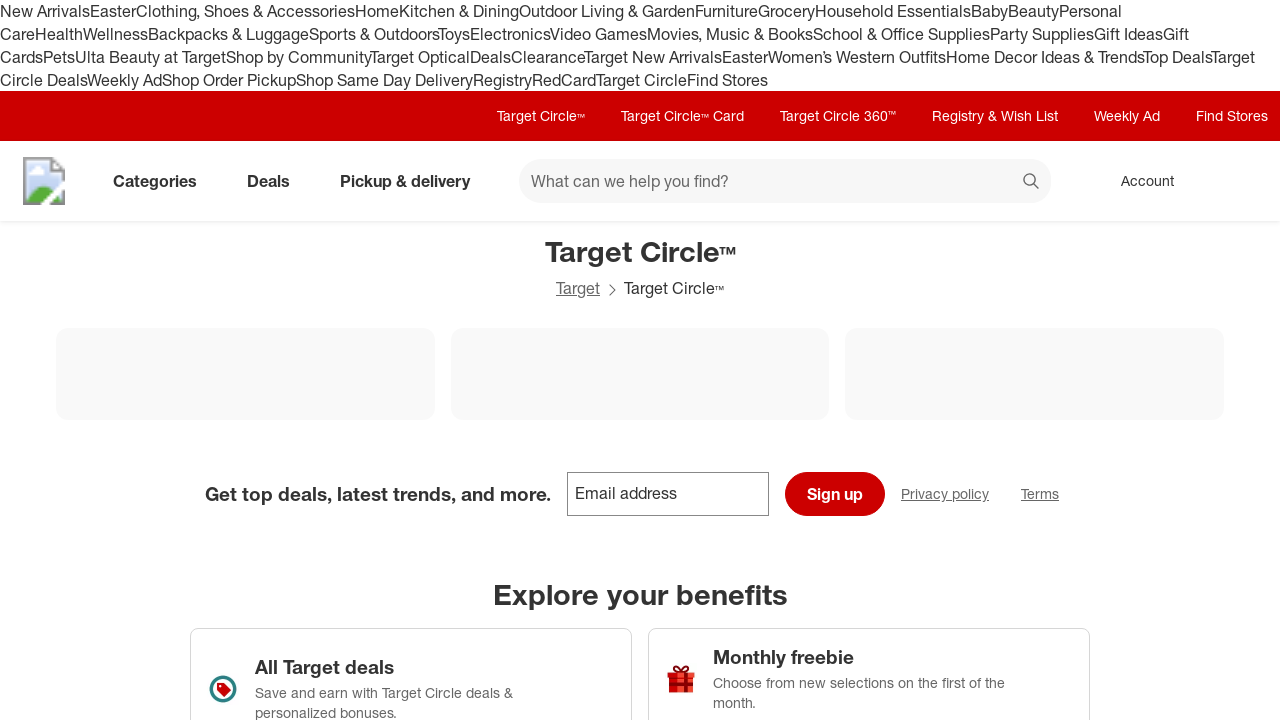

Navigated to Target Circle page
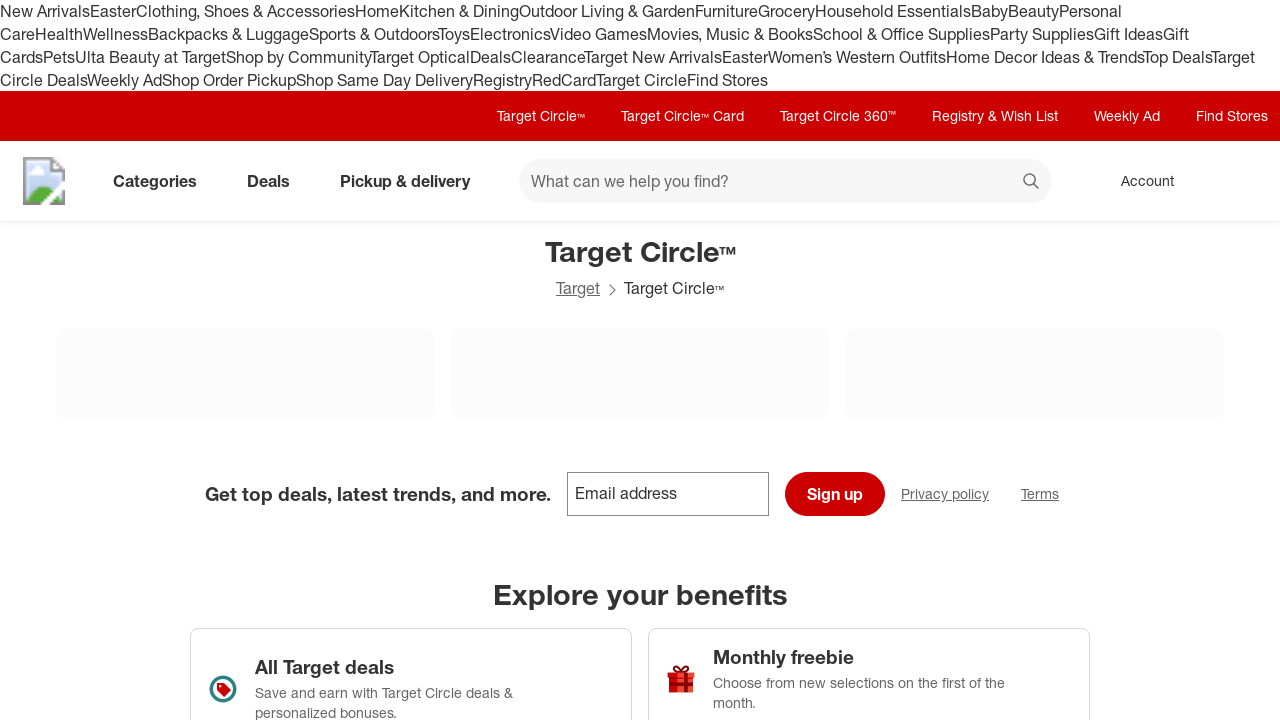

Benefit cells loaded on page
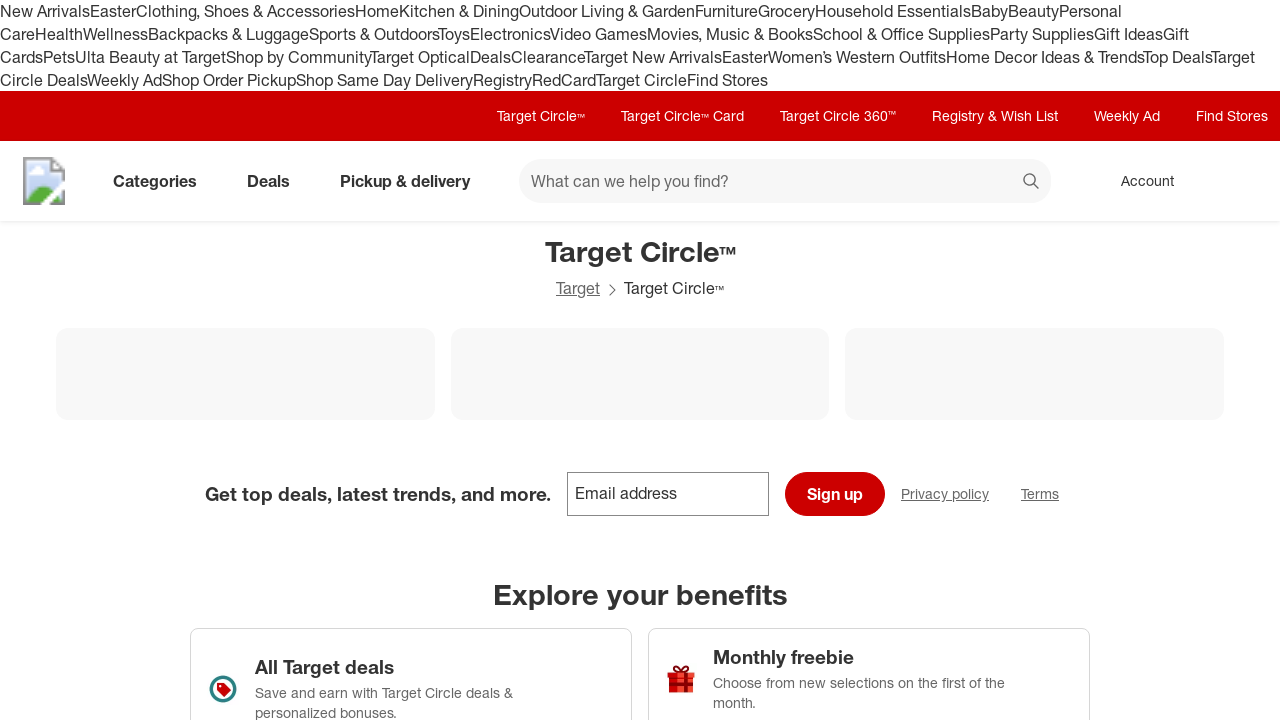

Retrieved 18 benefit cells from page
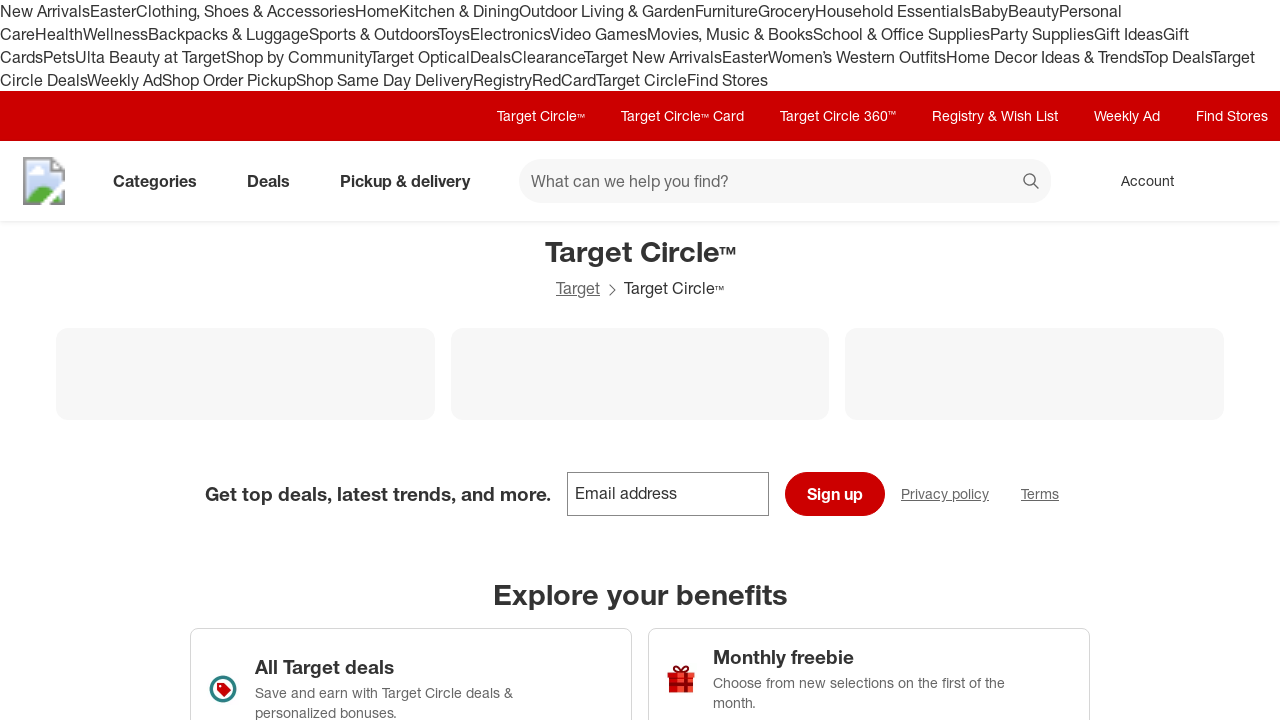

Verified that at least 10 benefit cells are displayed (18 cells found)
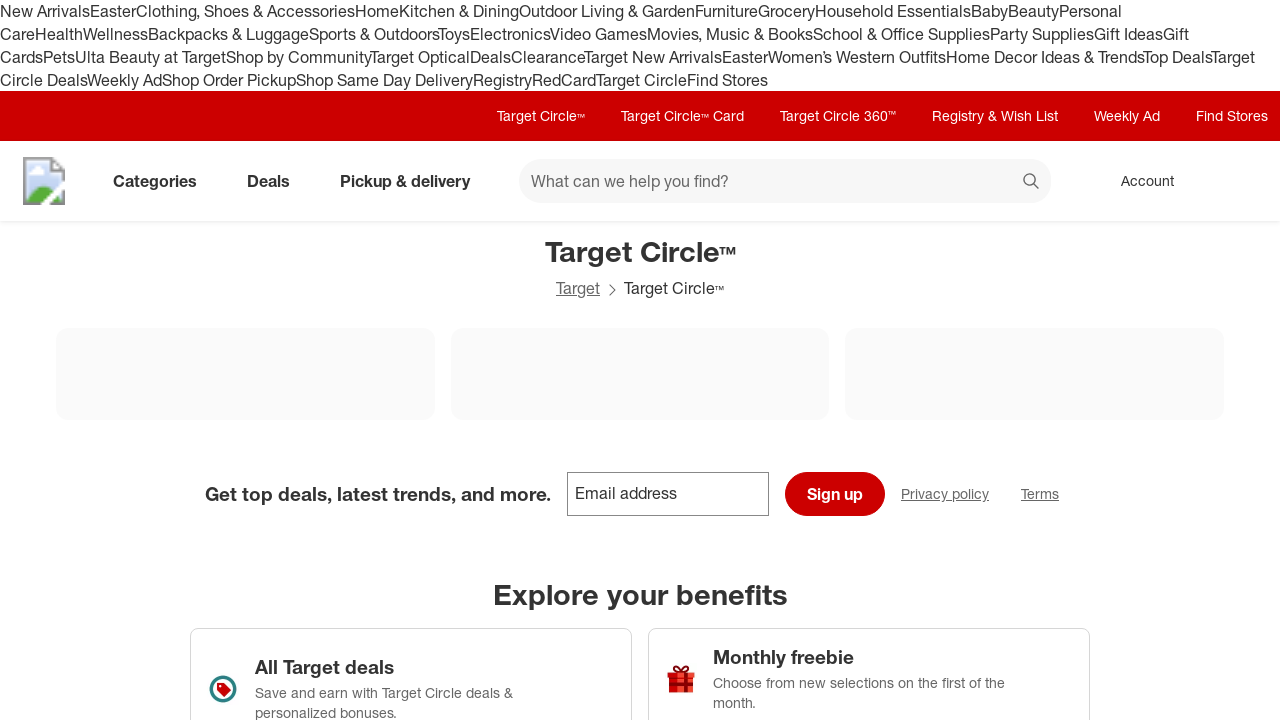

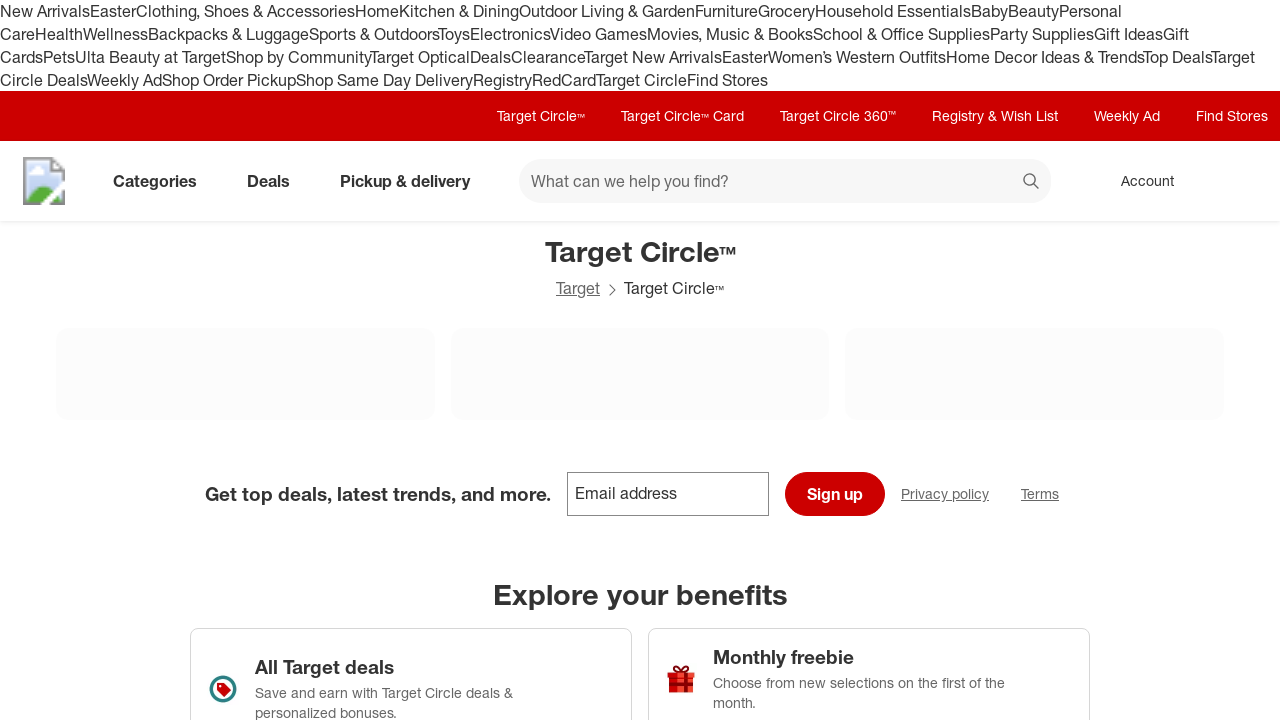